Tests mouse hover functionality by hovering over an element and clicking the Top option

Starting URL: https://rahulshettyacademy.com/AutomationPractice/

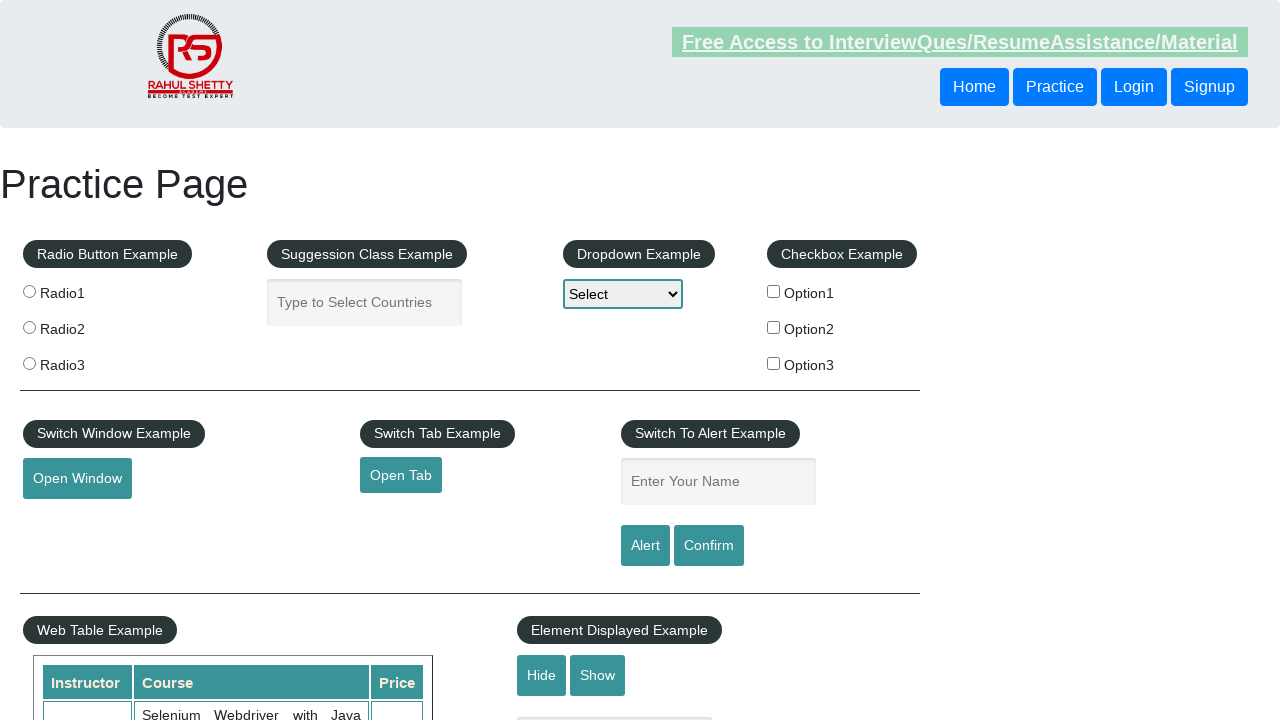

Scrolled to mouse hover element into view
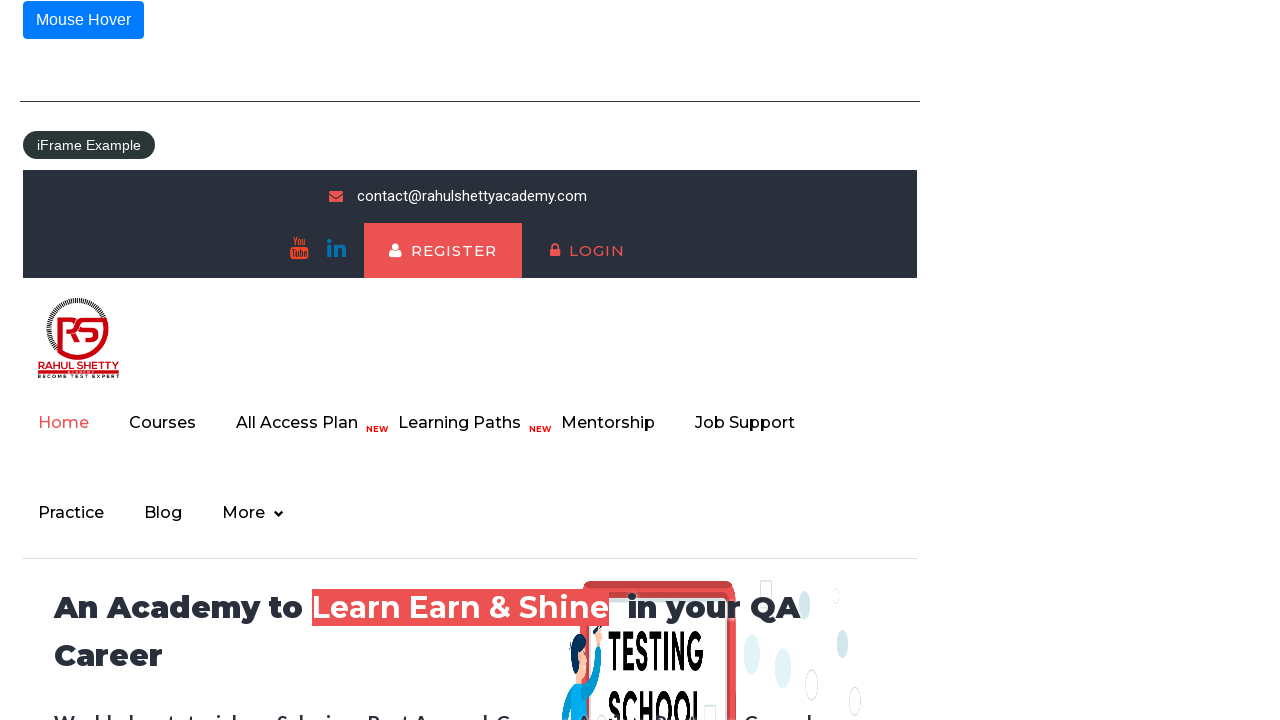

Hovered over the mousehover element at (83, 20) on #mousehover
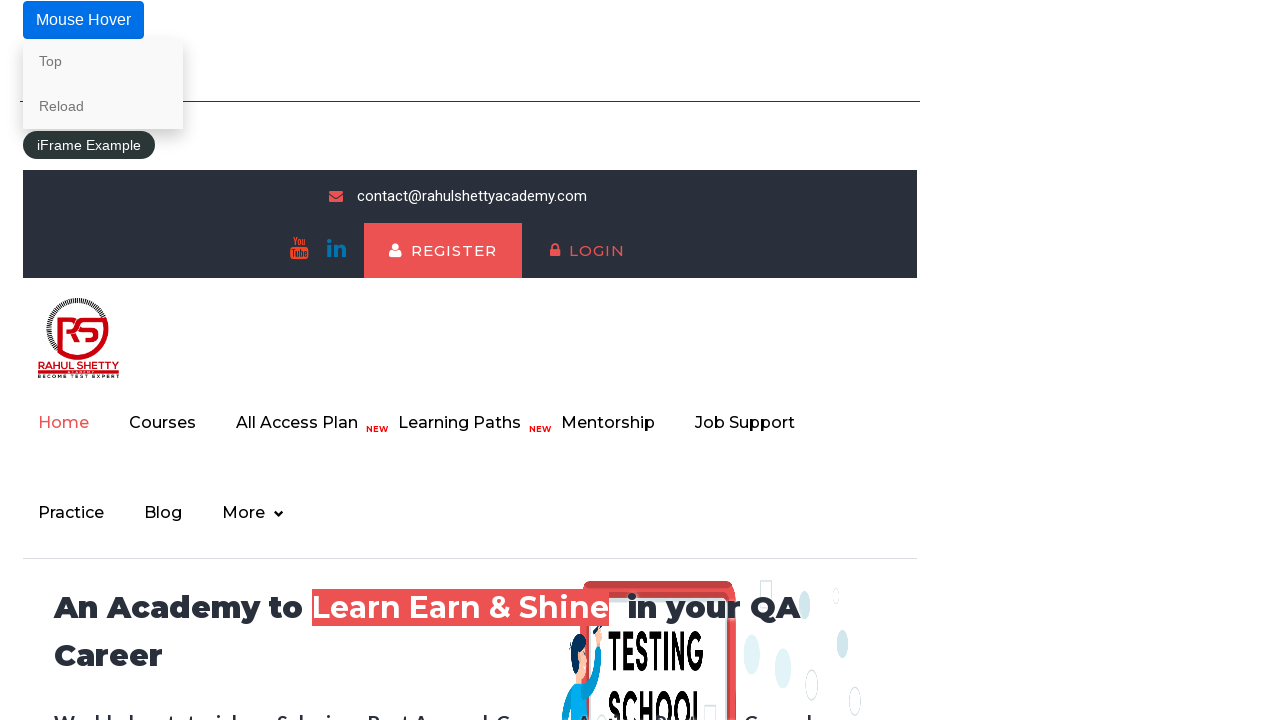

Clicked on Top option in hover menu at (103, 61) on a:has-text('Top')
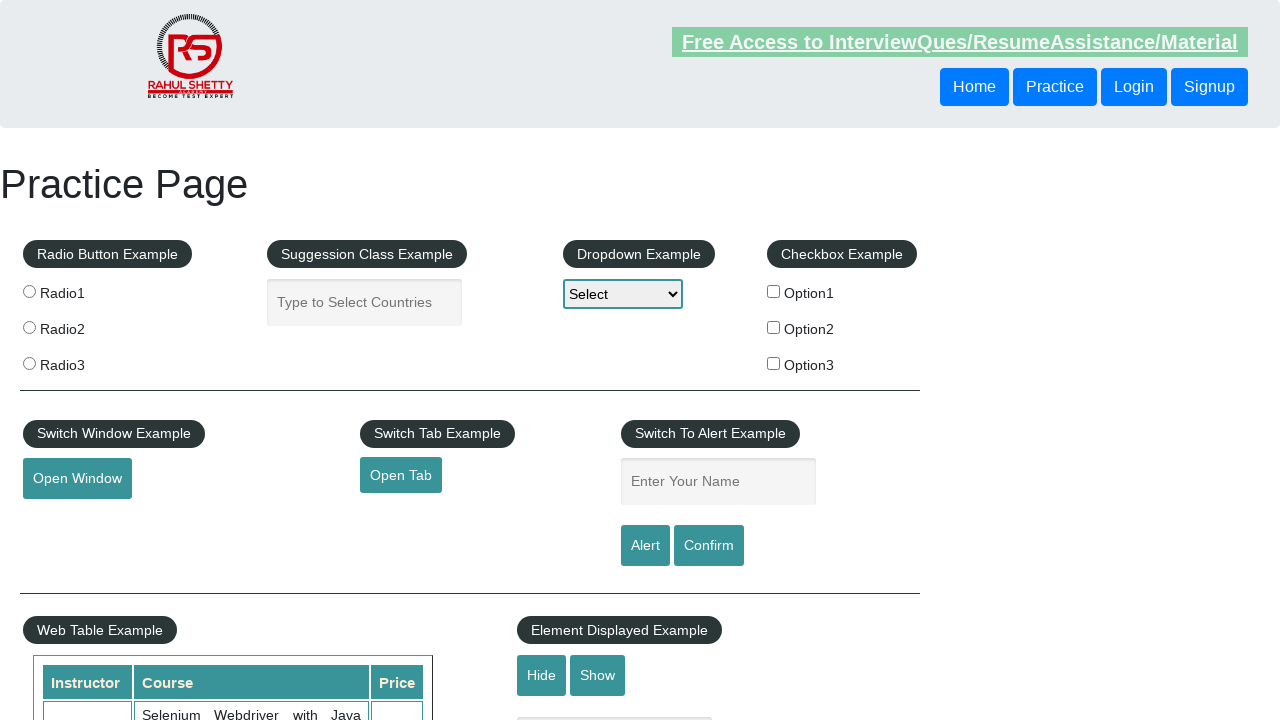

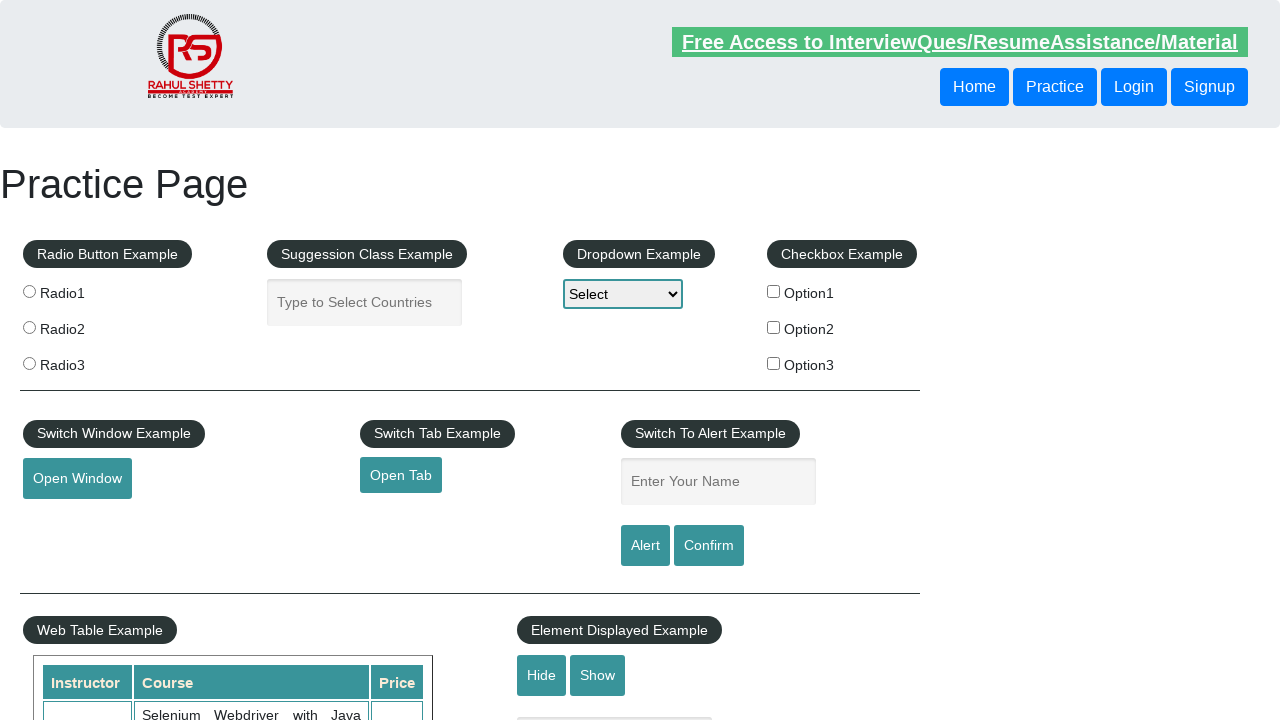